Tests browser back button functionality using mouse back button click

Starting URL: https://www.selenium.dev/selenium/web/mouse_interaction.html

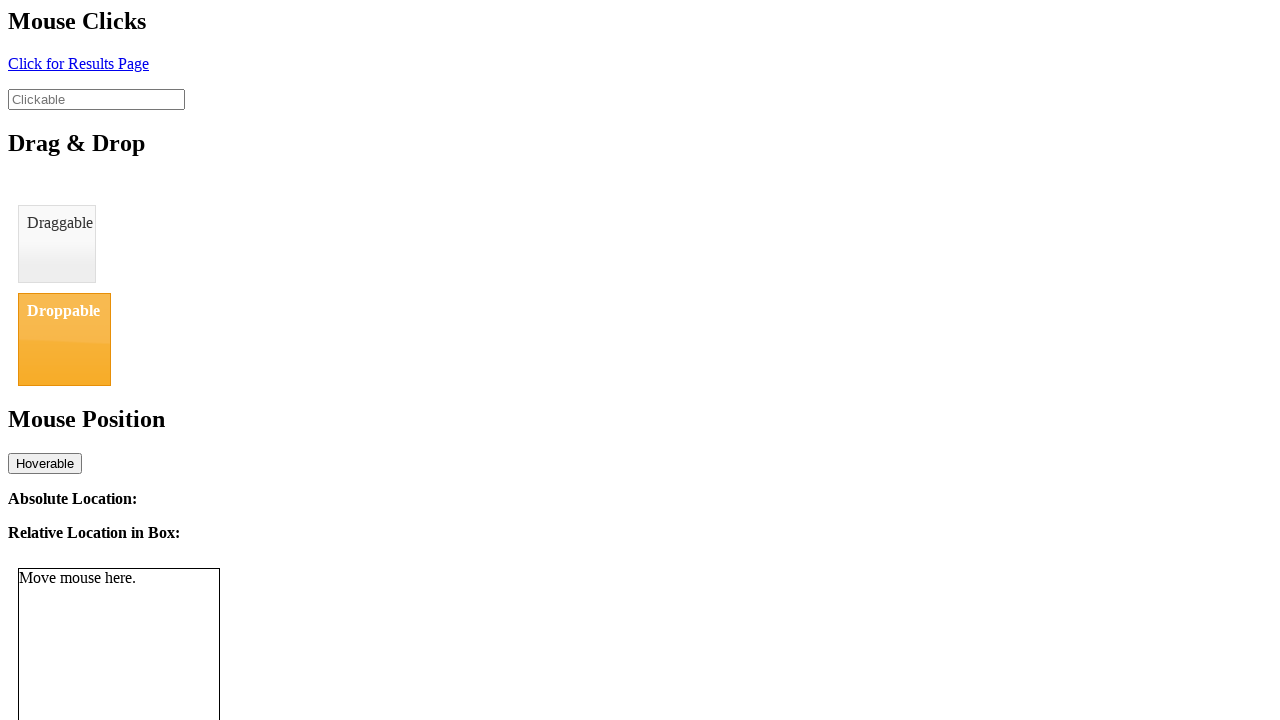

Clicked element with id 'click' to navigate to result page at (78, 63) on #click
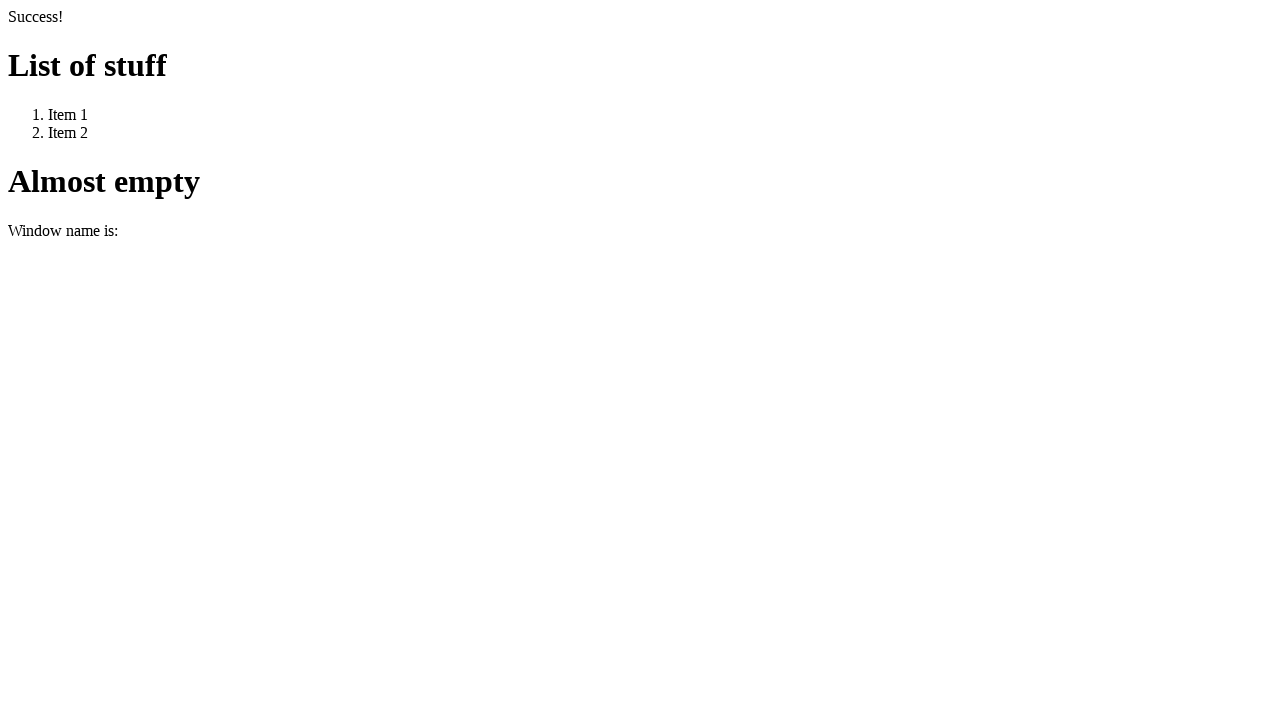

Waited for page to reach domcontentloaded state
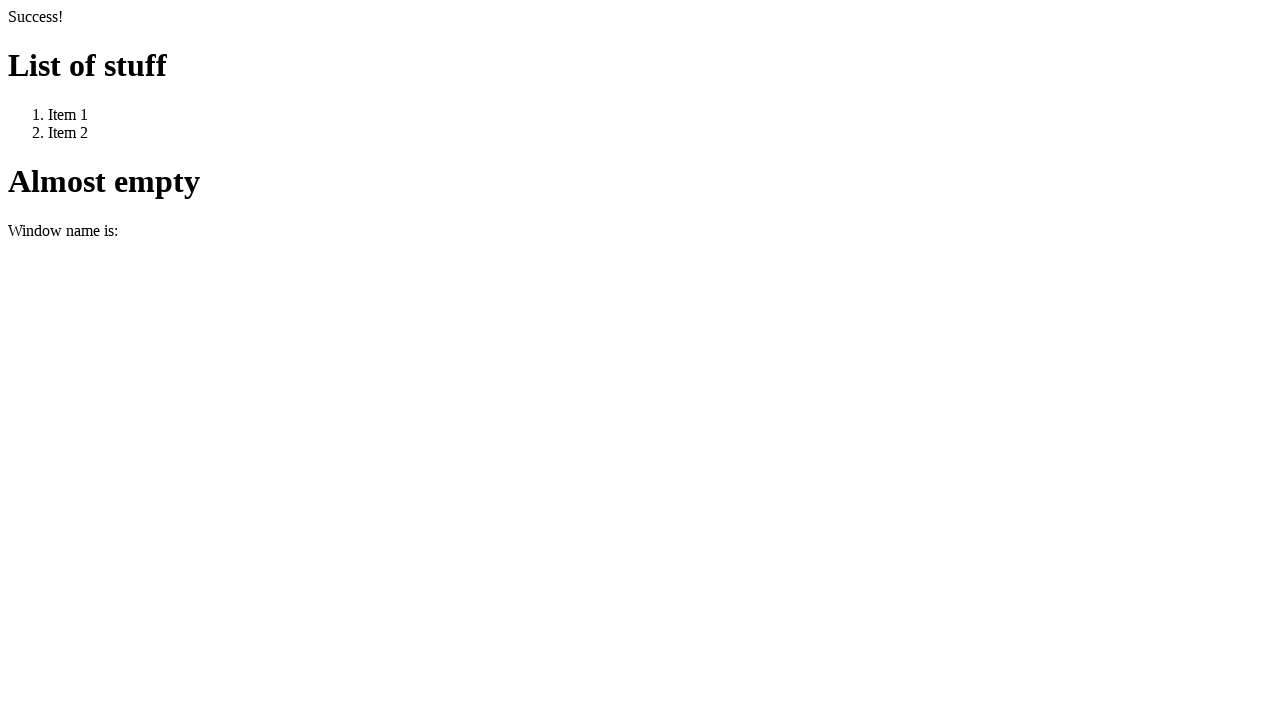

Navigated back using browser back button
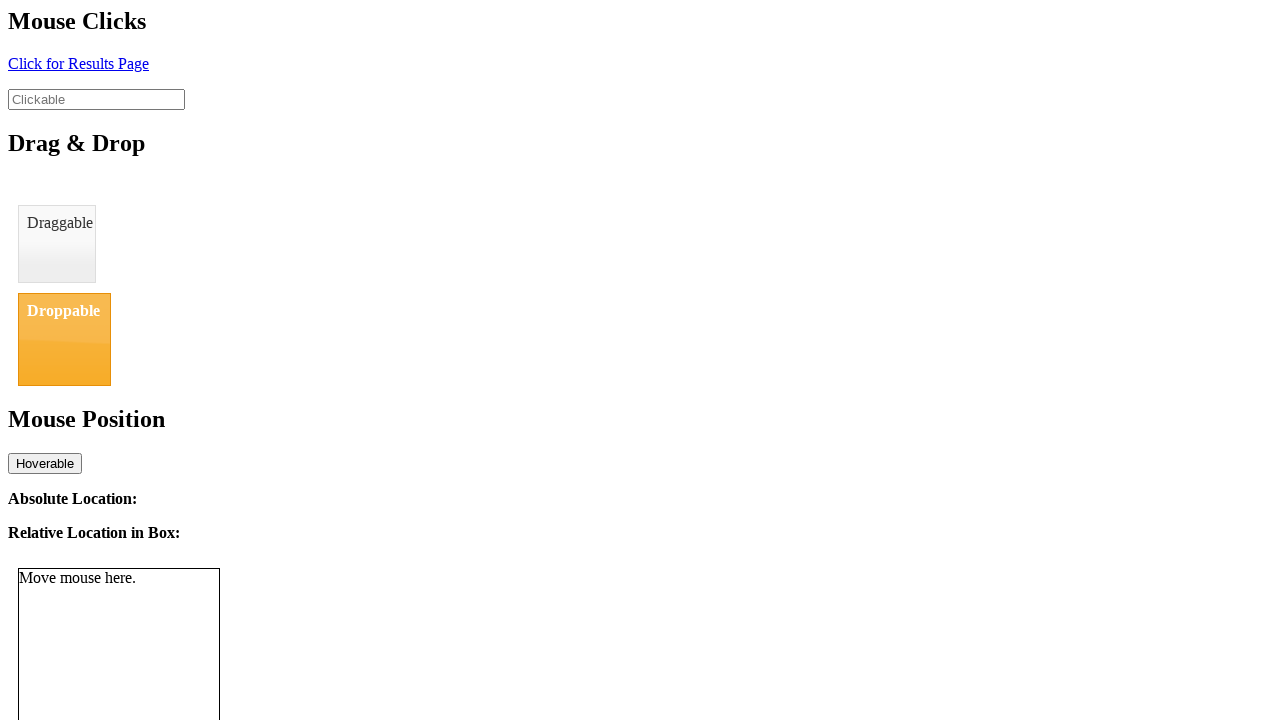

Verified element with id 'clickable' is present on original page
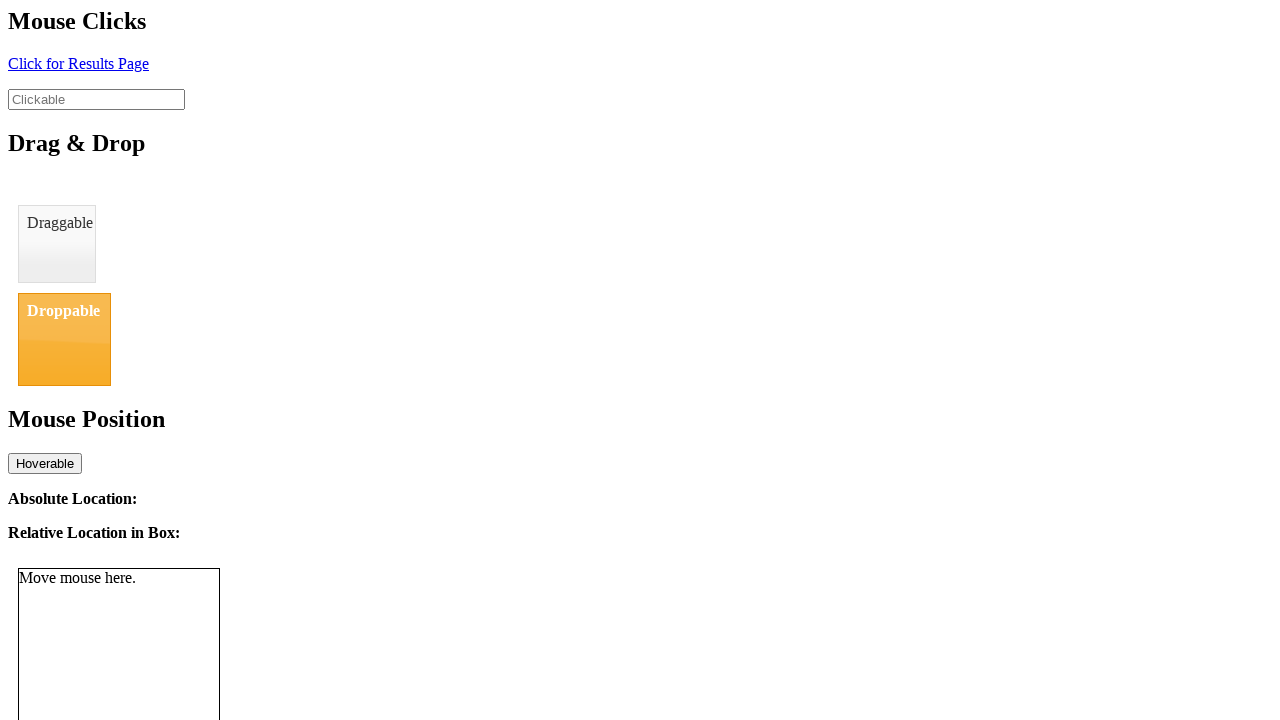

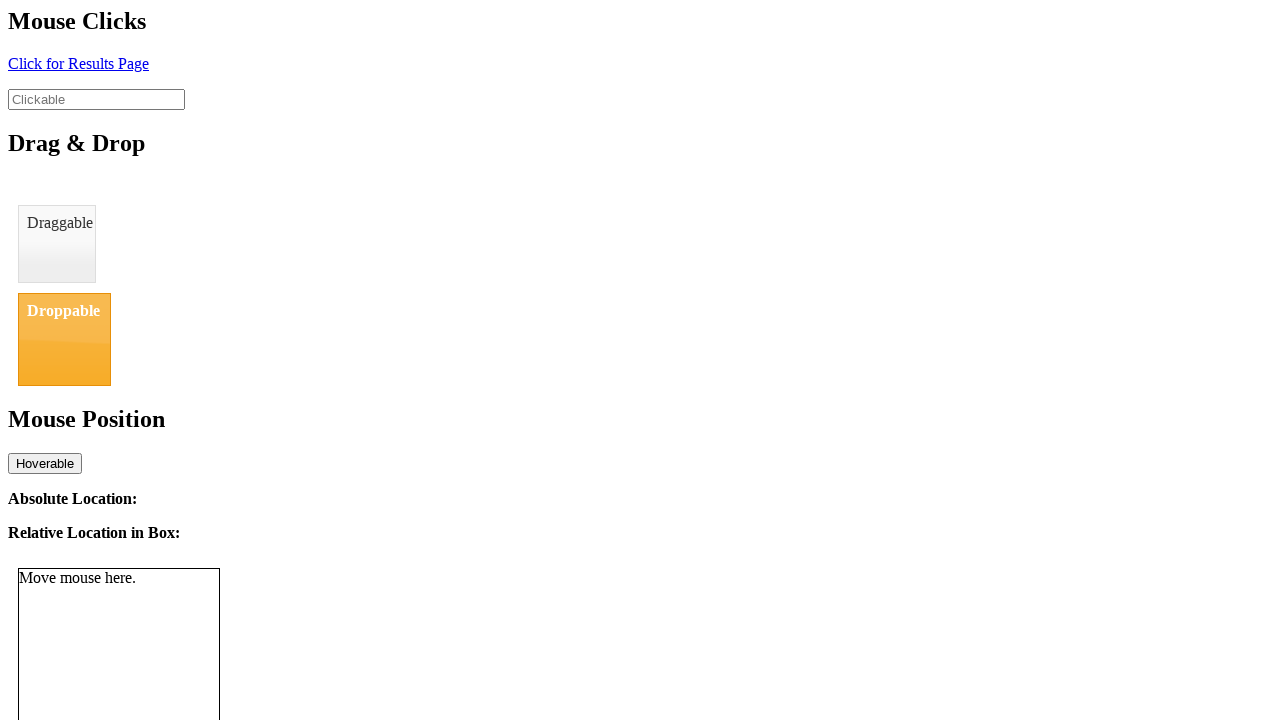